Tests registration form validation by entering password with less than 6 characters and verifying error messages

Starting URL: https://alada.vn/tai-khoan/dang-ky.html

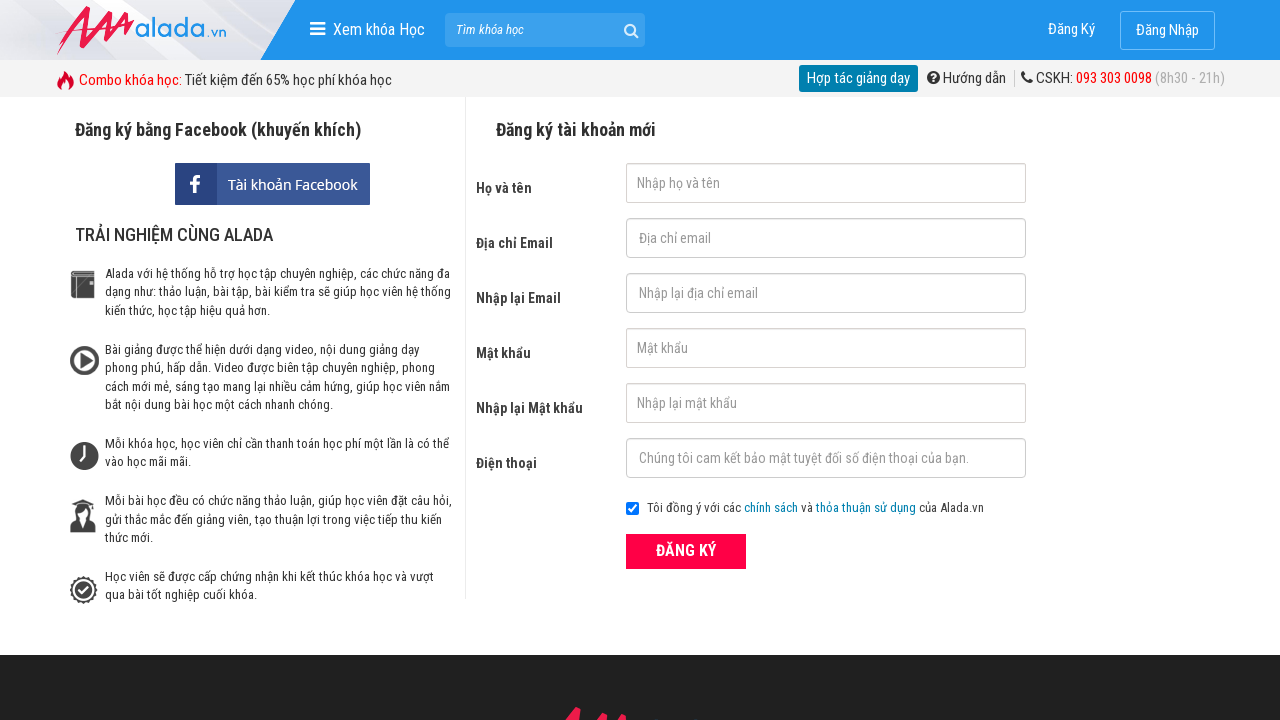

Filled first name field with 'Minh Trang' on #txtFirstname
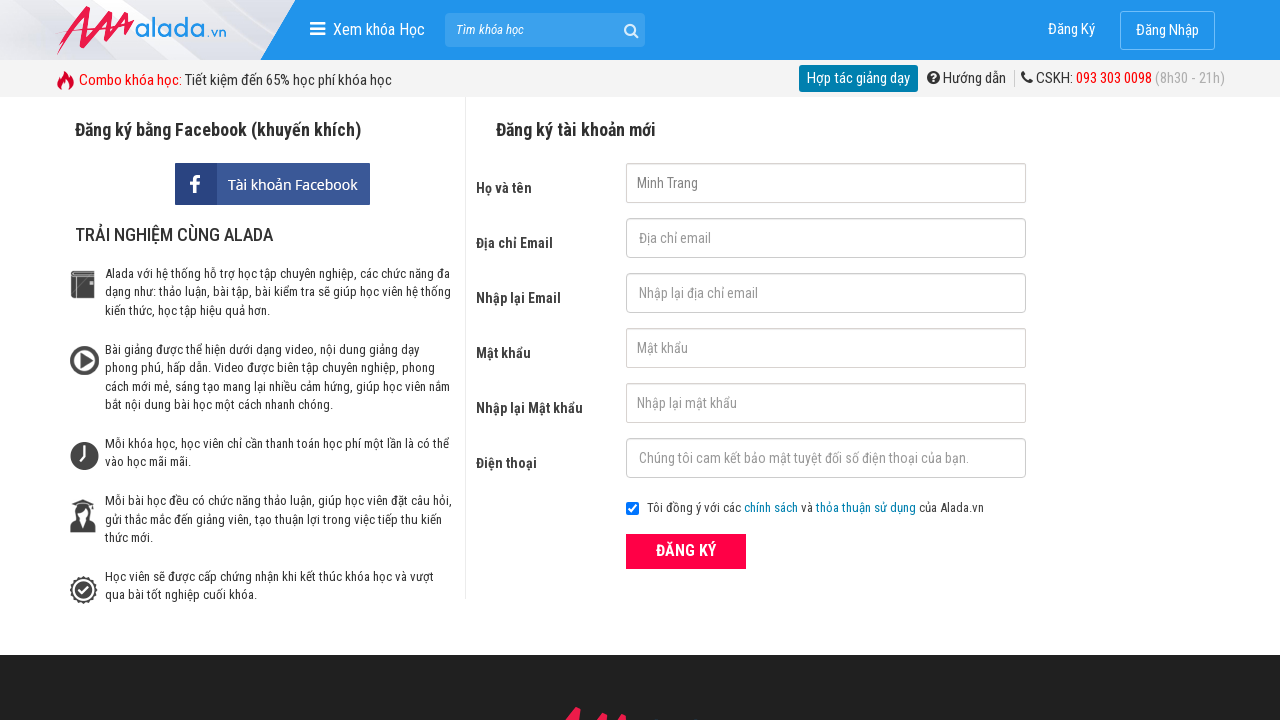

Filled email field with '123@gmail.com' on #txtEmail
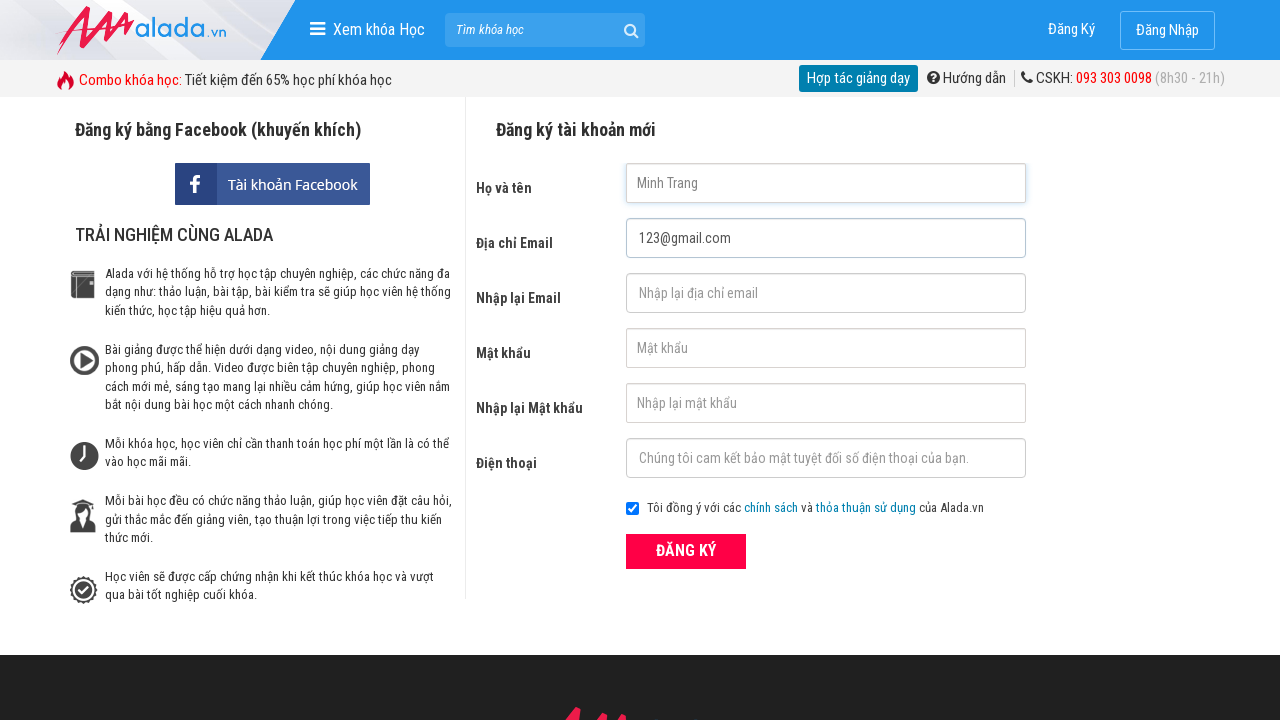

Filled confirm email field with '123@gmail.com' on #txtCEmail
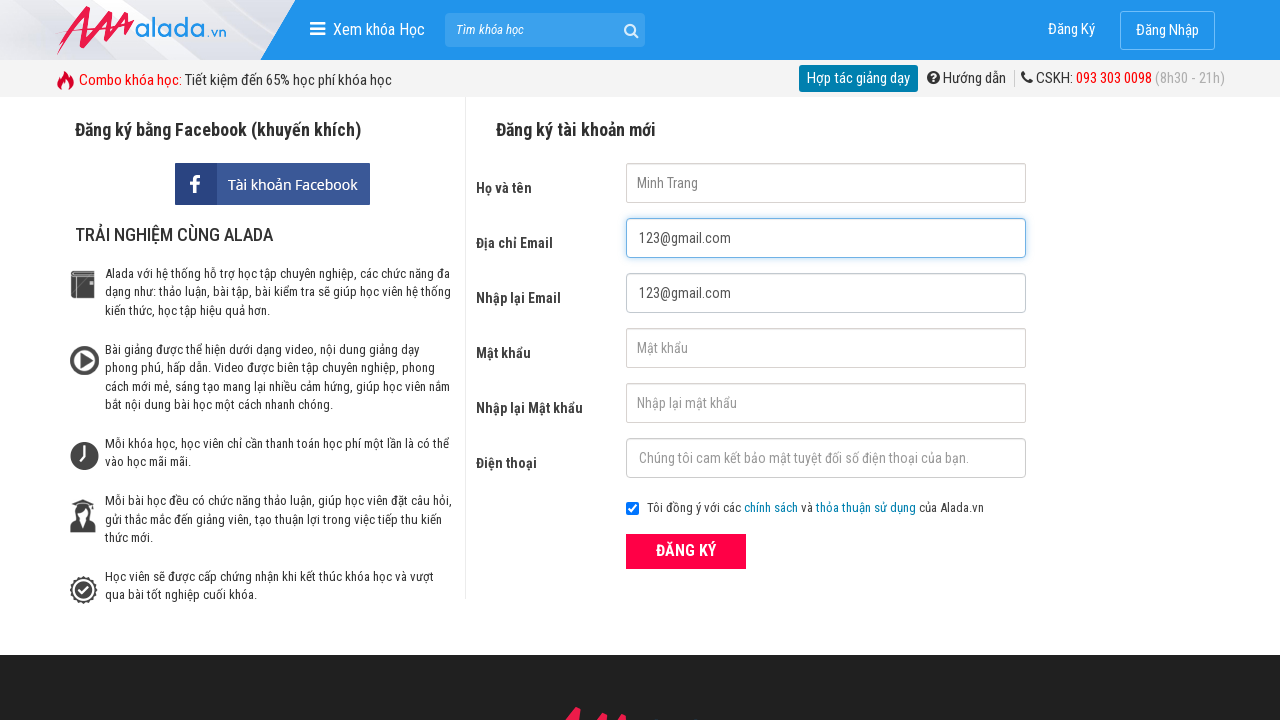

Filled password field with '123' (less than 6 characters) on #txtPassword
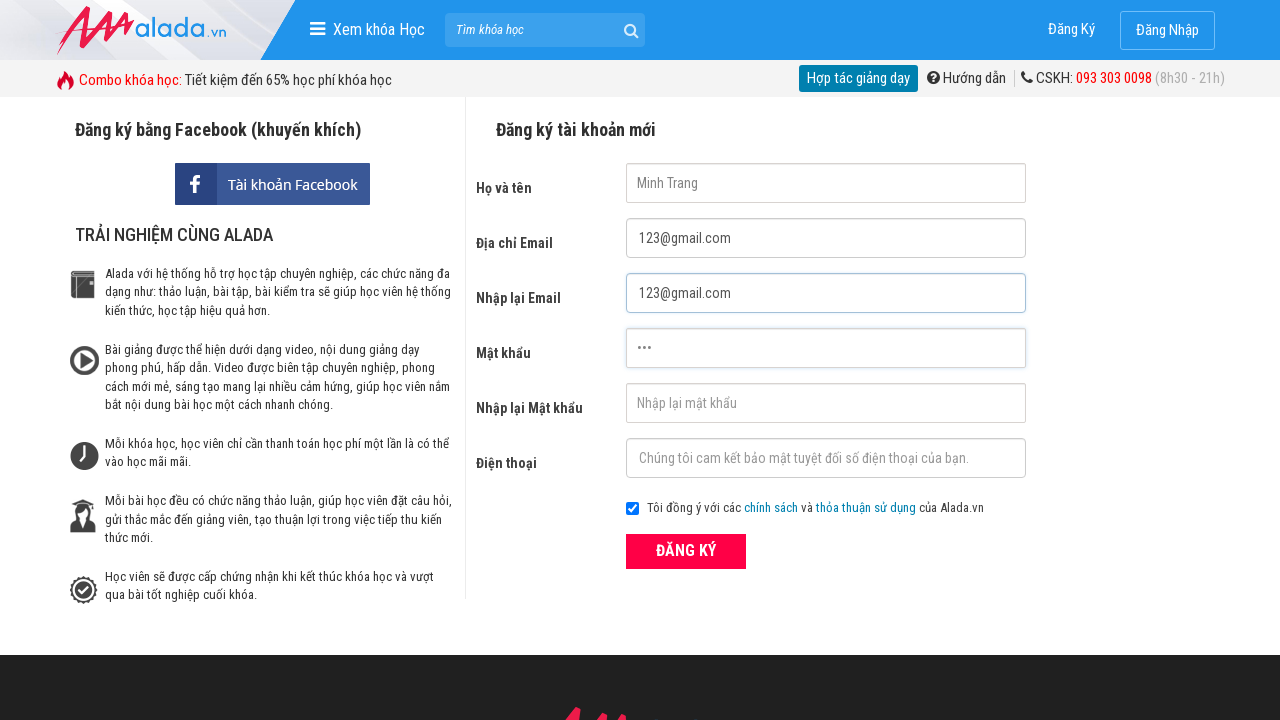

Filled confirm password field with '123' (less than 6 characters) on #txtCPassword
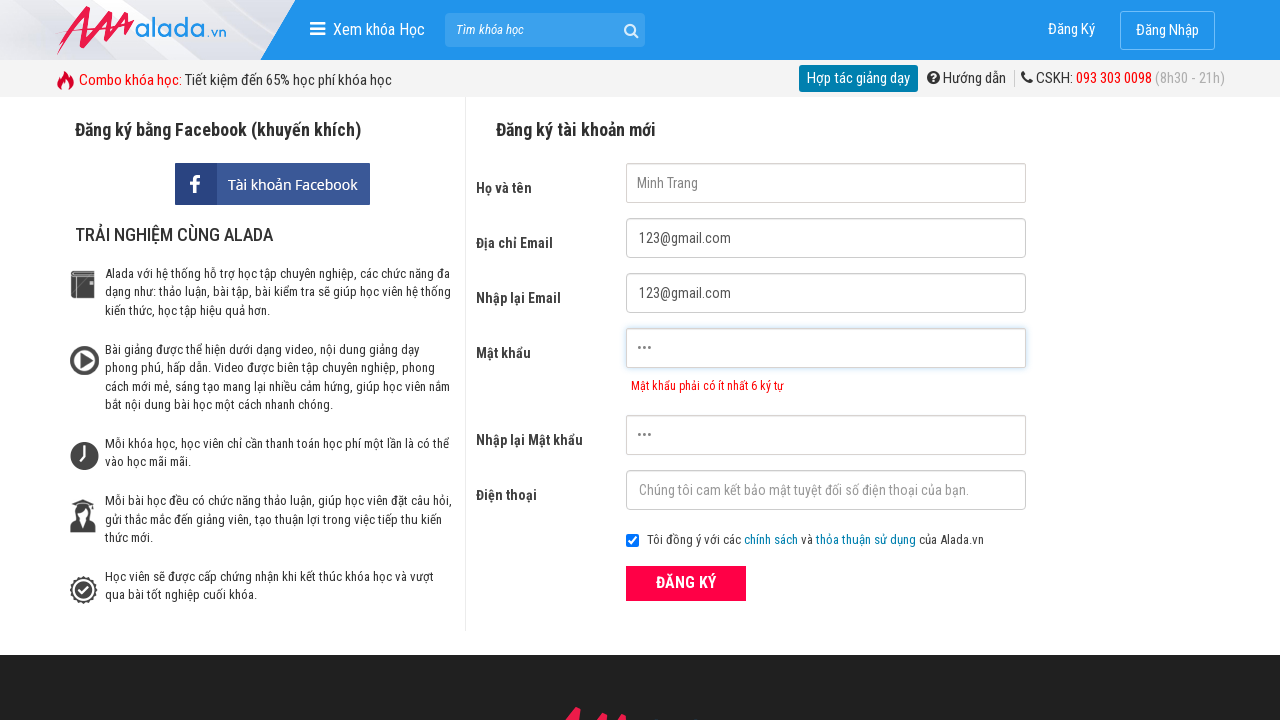

Filled phone field with '0336258752' on #txtPhone
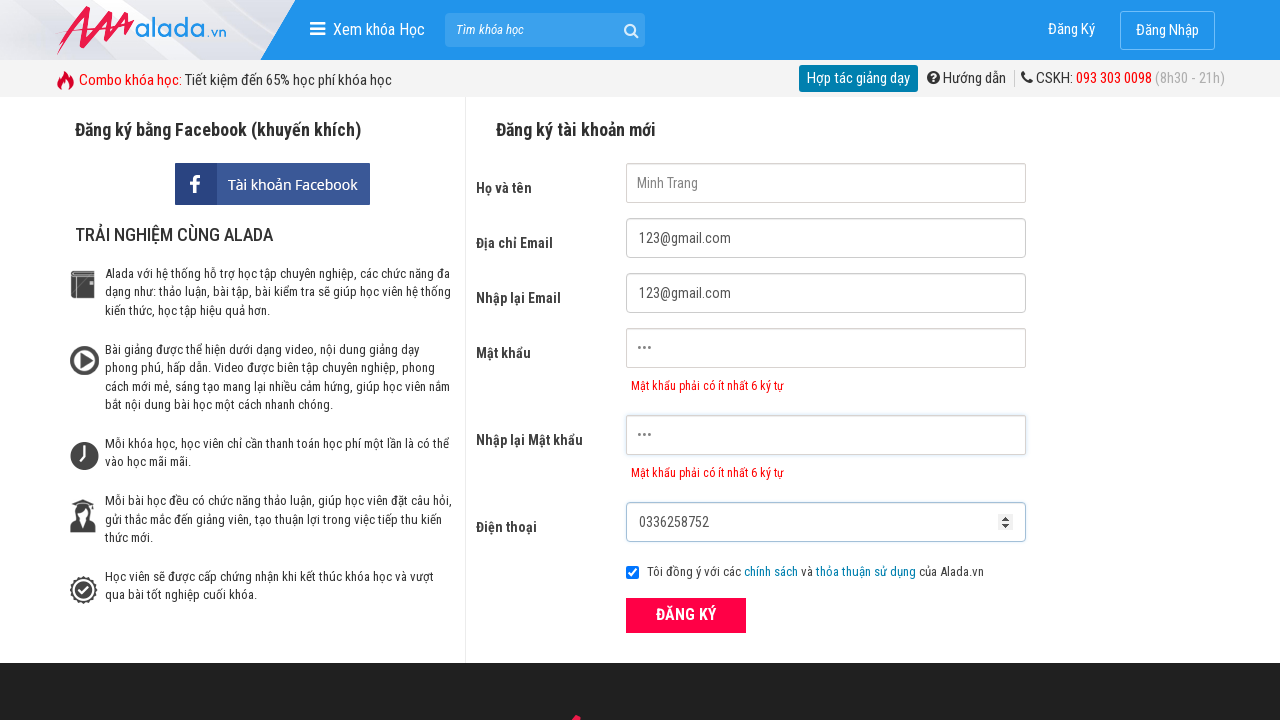

Clicked submit button to register at (686, 615) on xpath=//button[@type='submit']
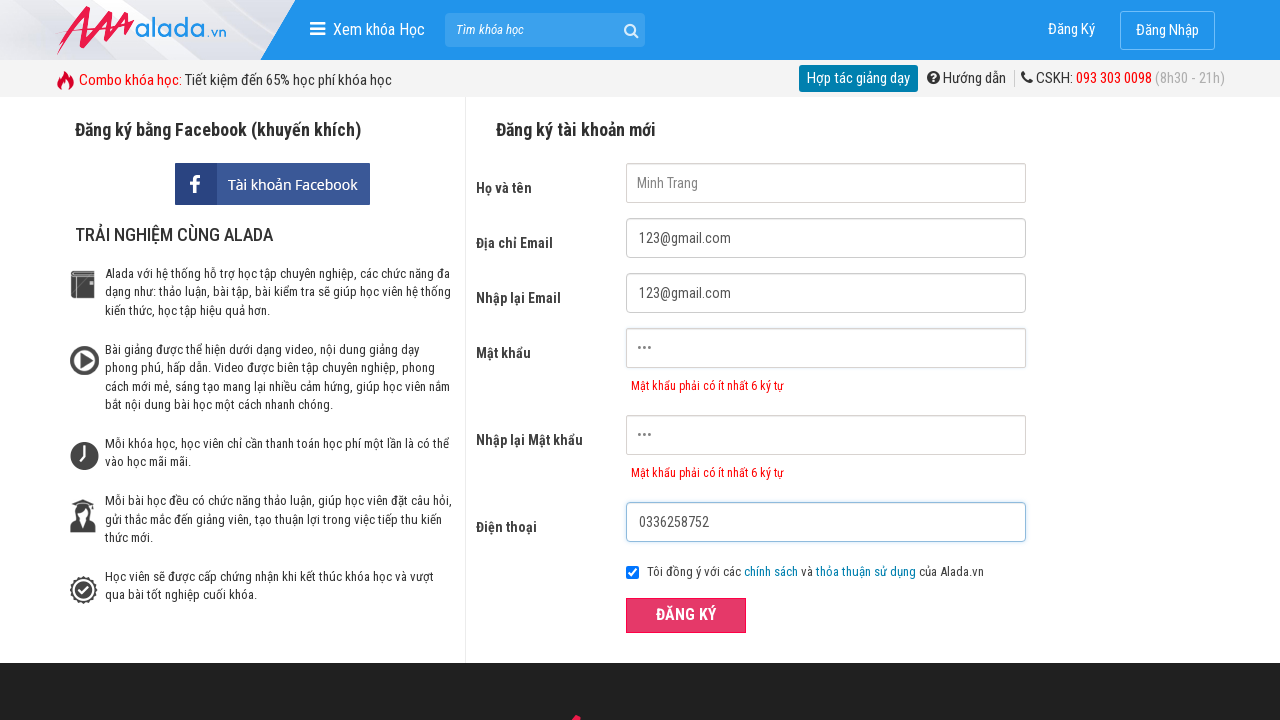

Password error message appeared
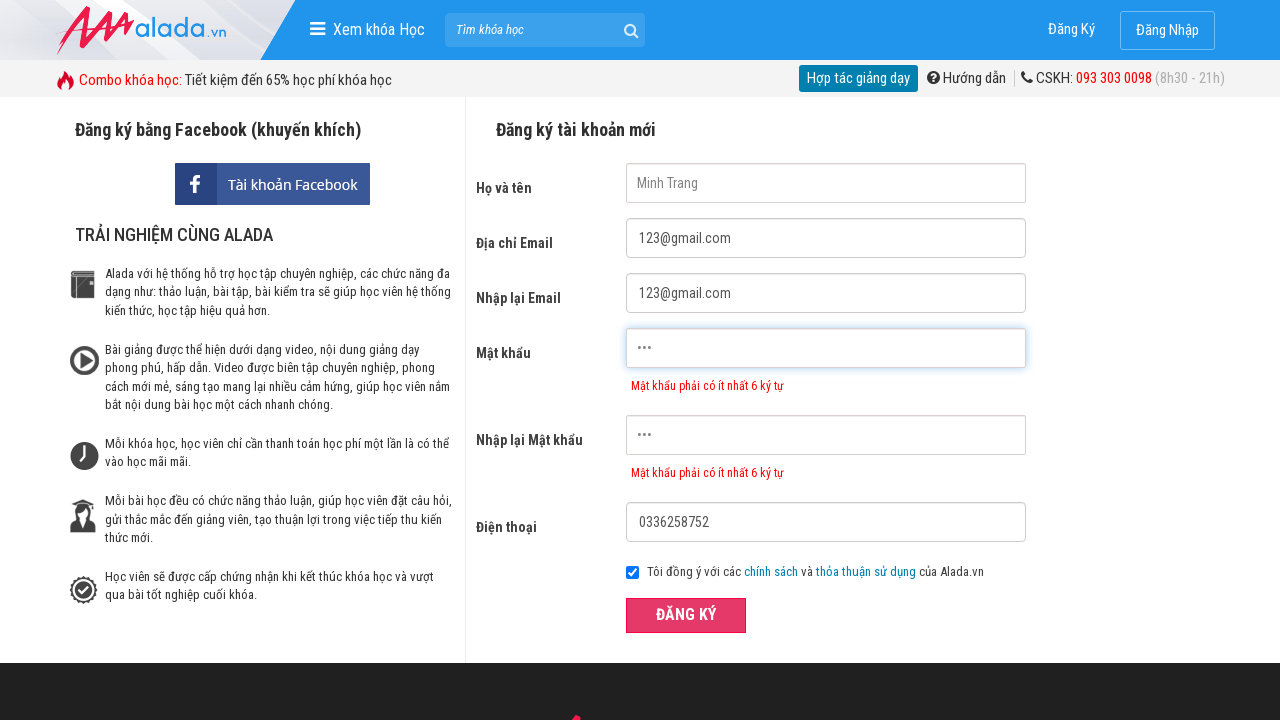

Verified password error message: 'Mật khẩu phải có ít nhất 6 ký tự'
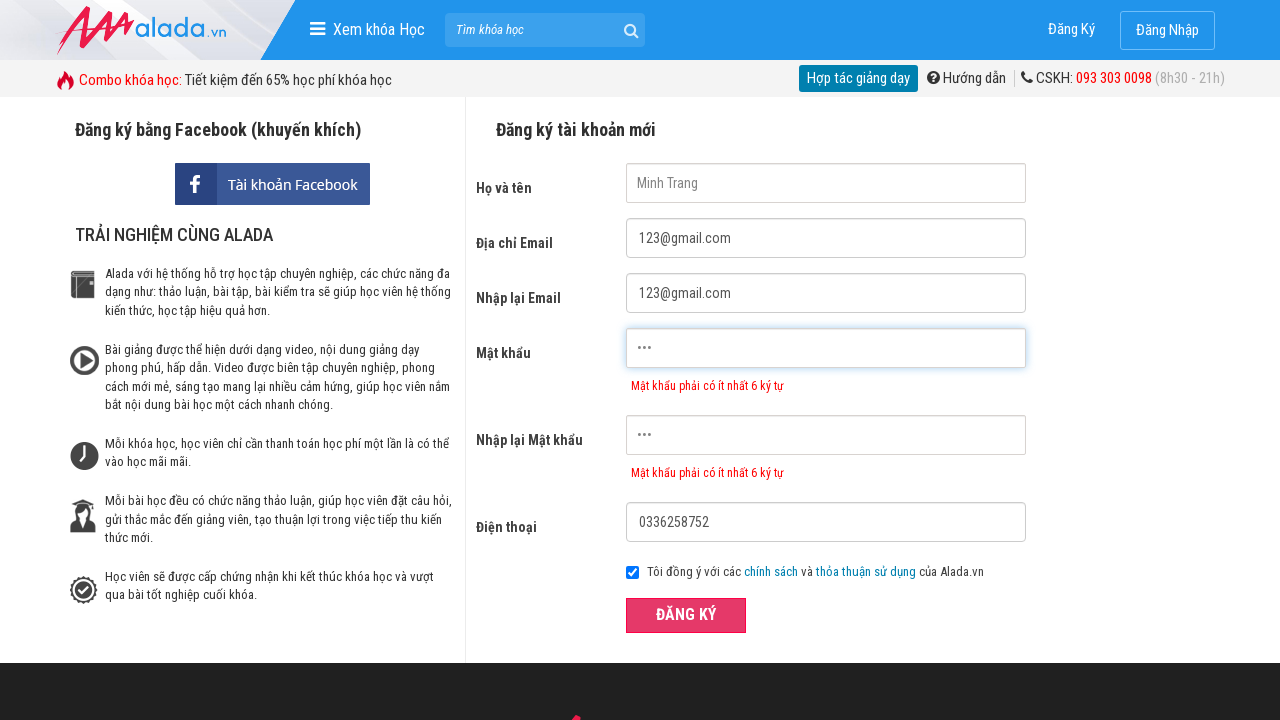

Verified confirm password error message: 'Mật khẩu phải có ít nhất 6 ký tự'
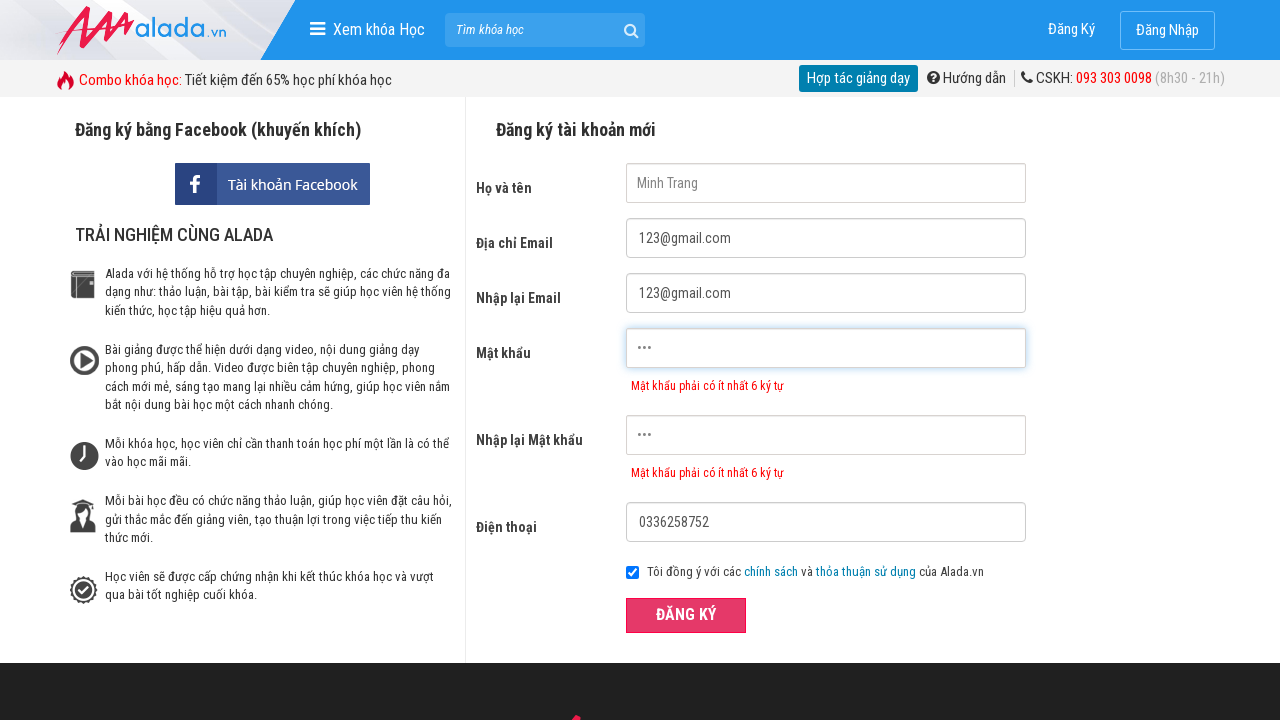

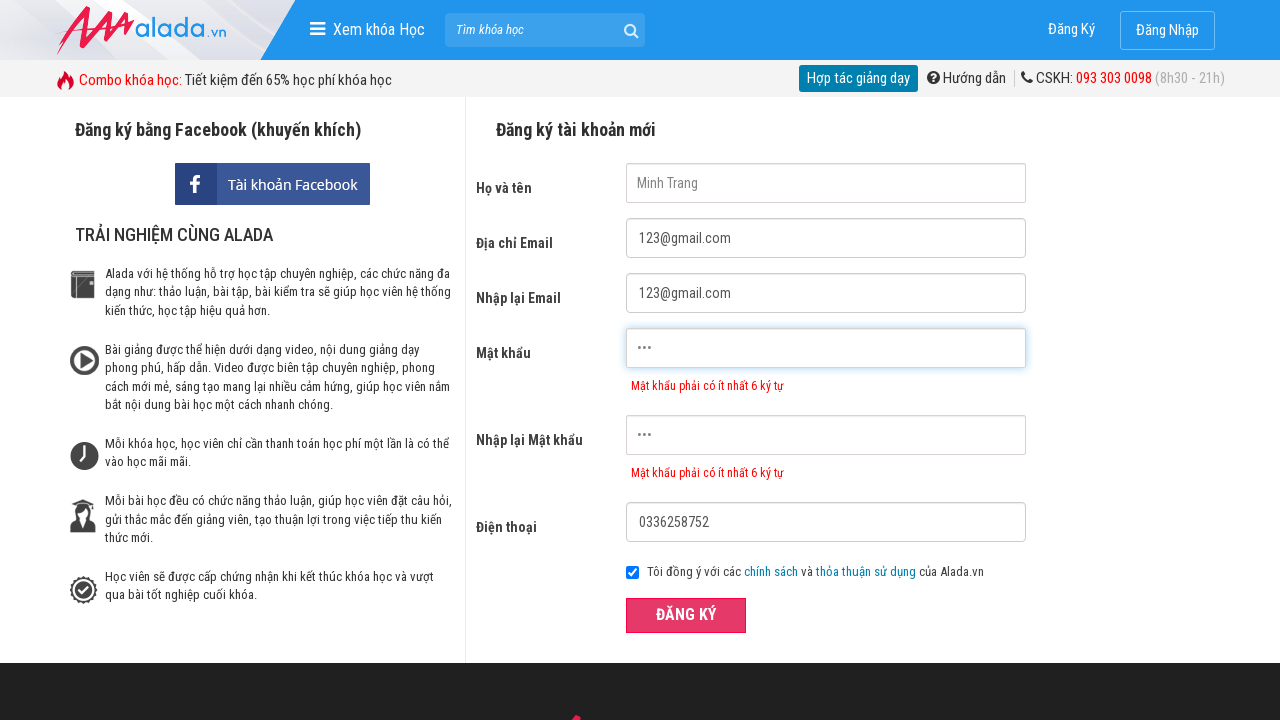